Navigates to nuget.org and performs keyboard input actions typing text

Starting URL: https://nuget.org

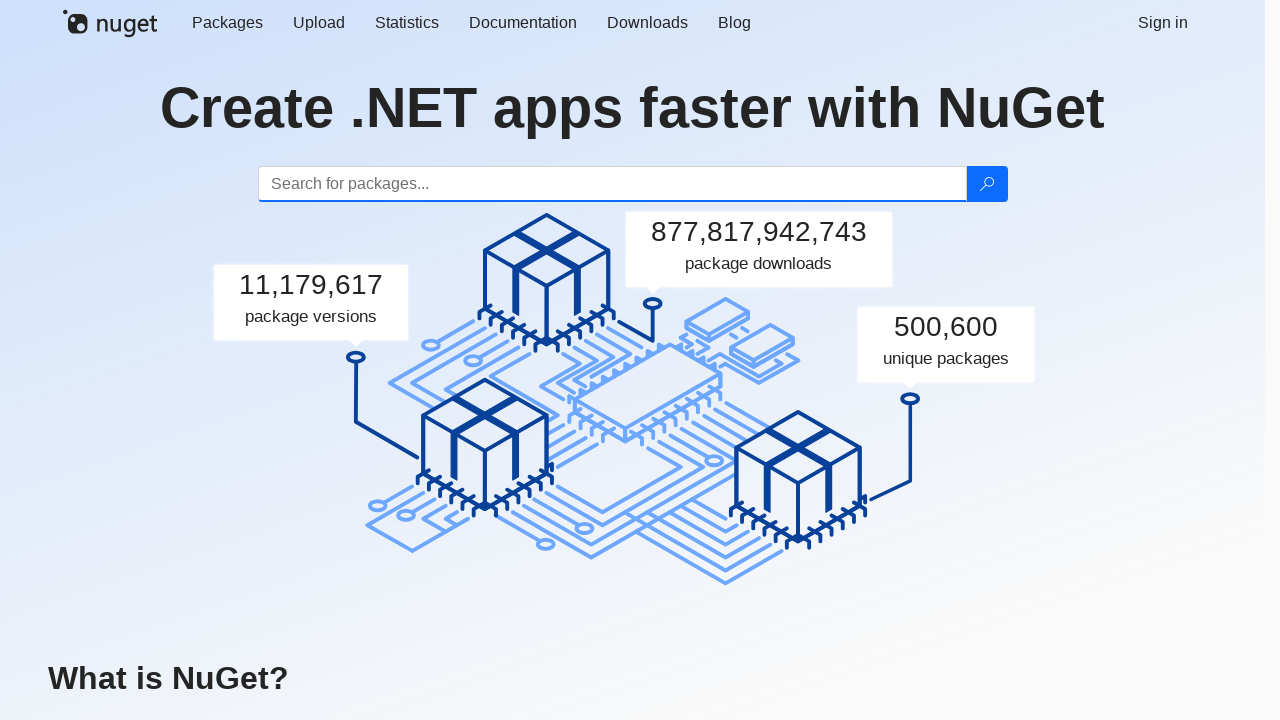

Waited for page to load (domcontentloaded)
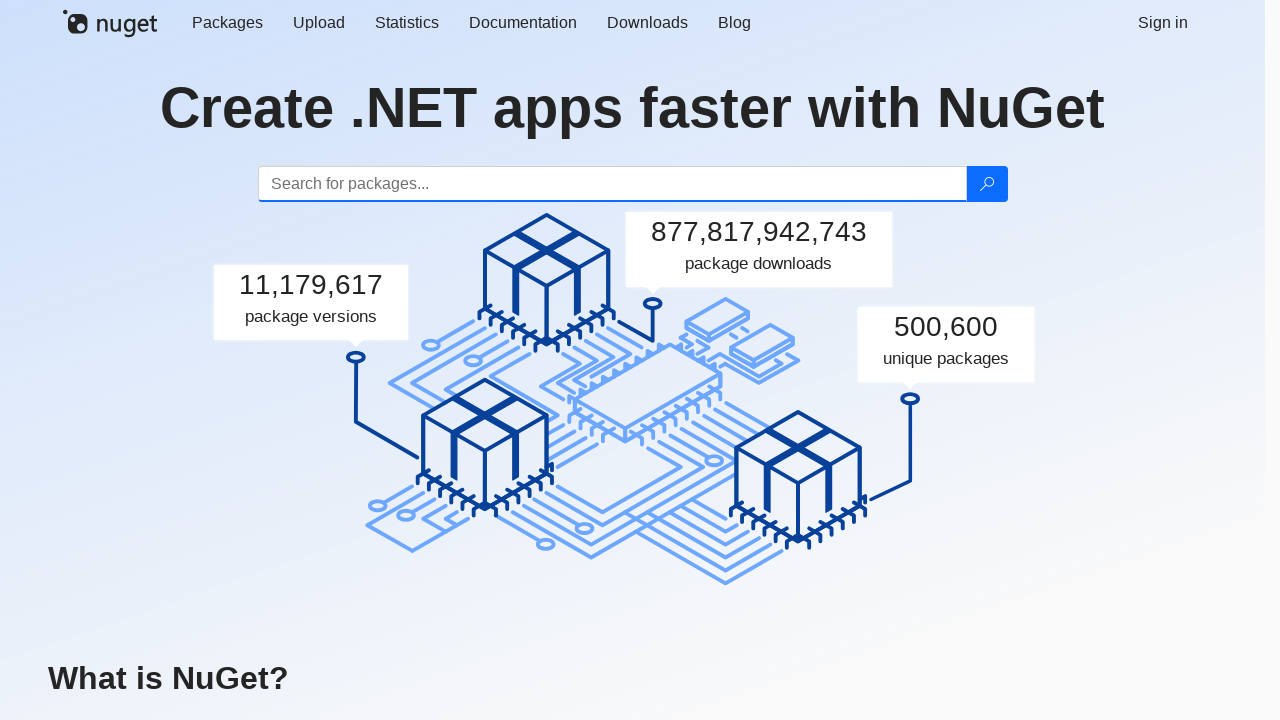

Typed 'abcHi,World' using keyboard
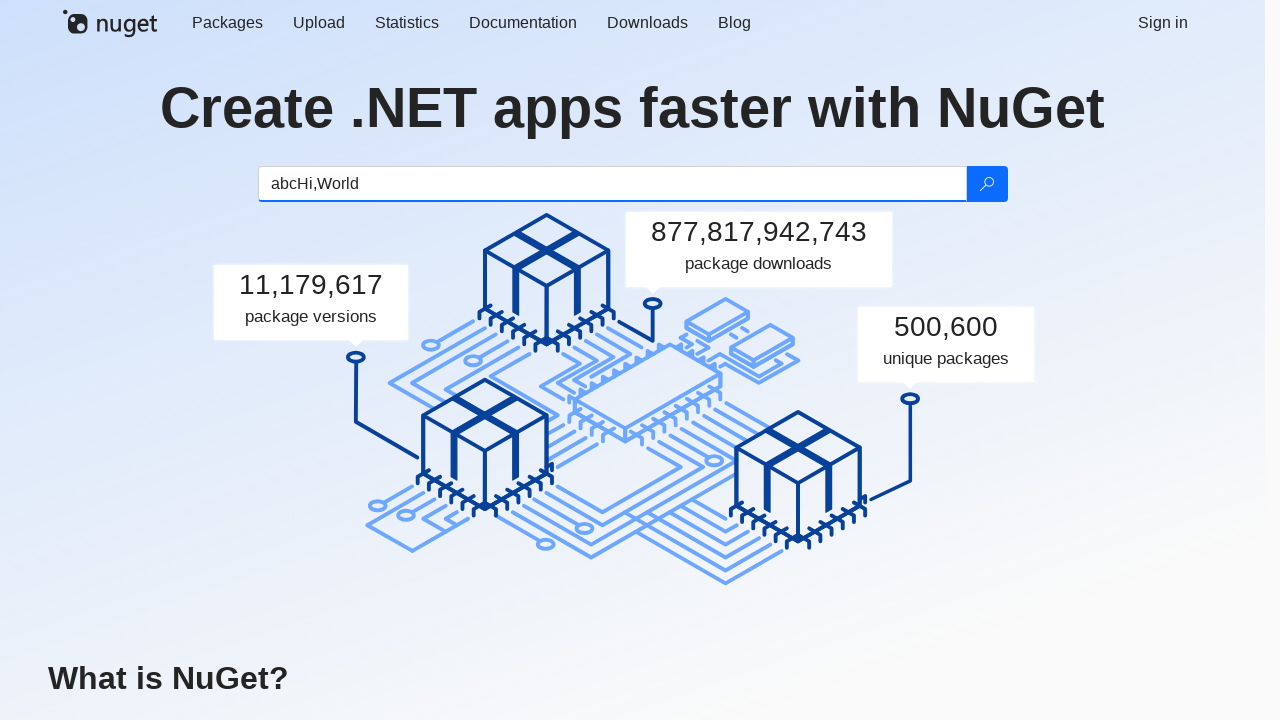

Typed 'qwe' using keyboard
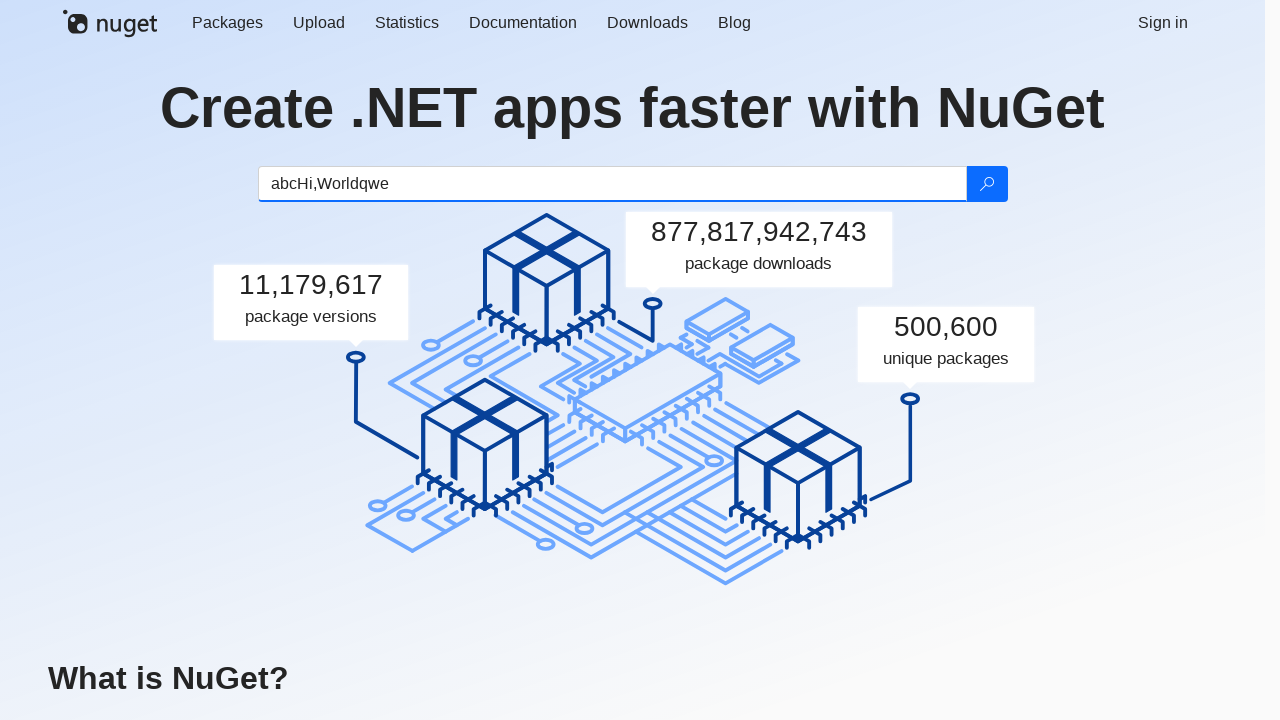

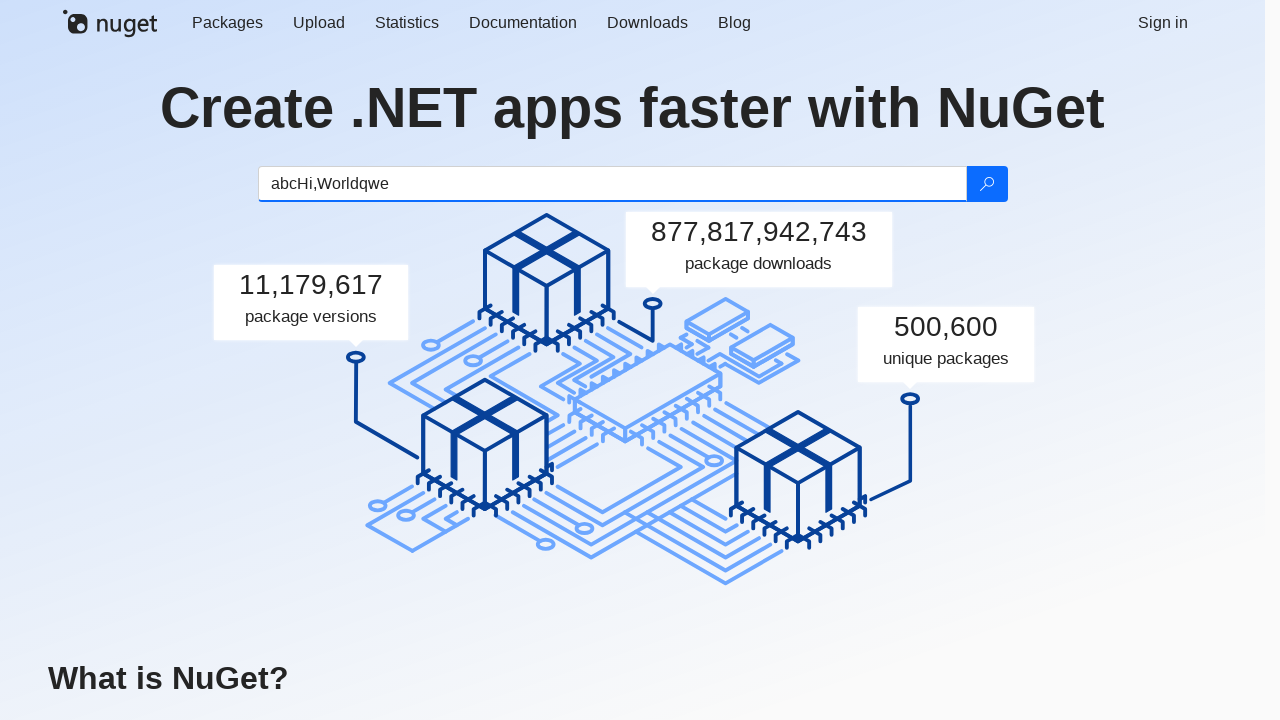